Tests adding and removing elements dynamically on a page by clicking Add Element button, verifying Delete button appears, then clicking Delete to remove it

Starting URL: https://practice.cydeo.com/add_remove_elements/

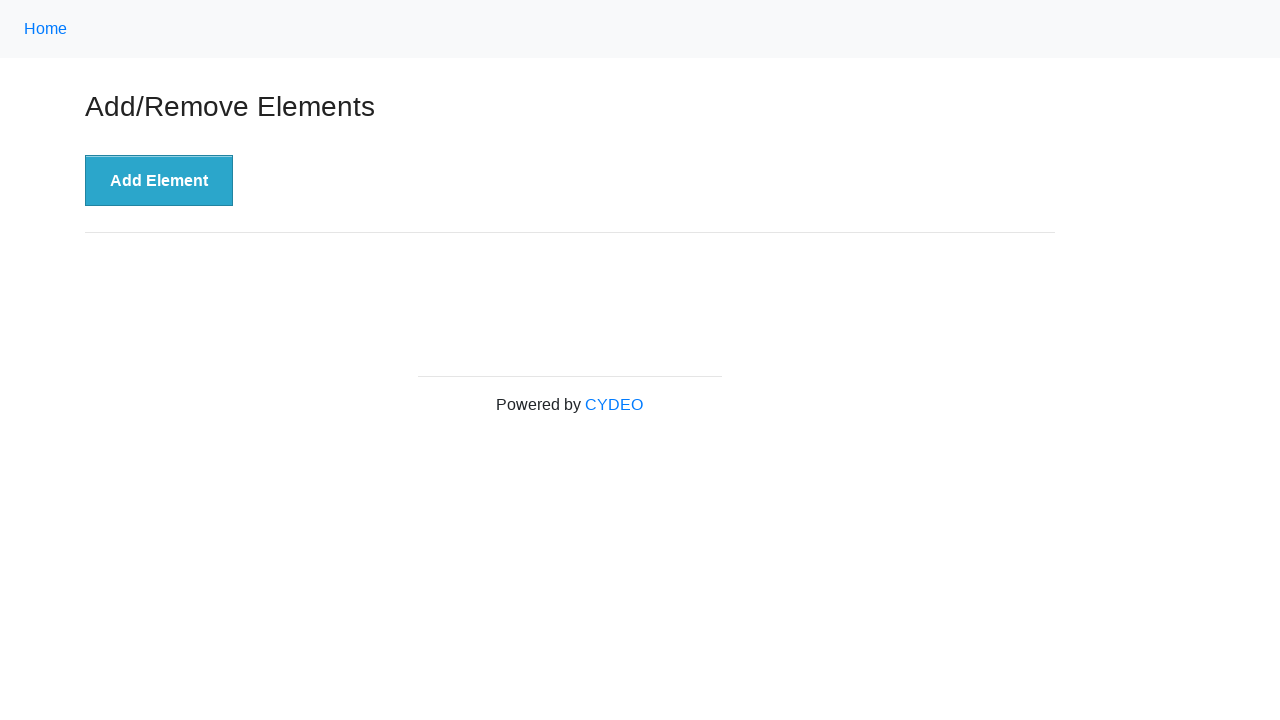

Clicked Add Element button to dynamically add a new element at (159, 181) on button:text('Add Element')
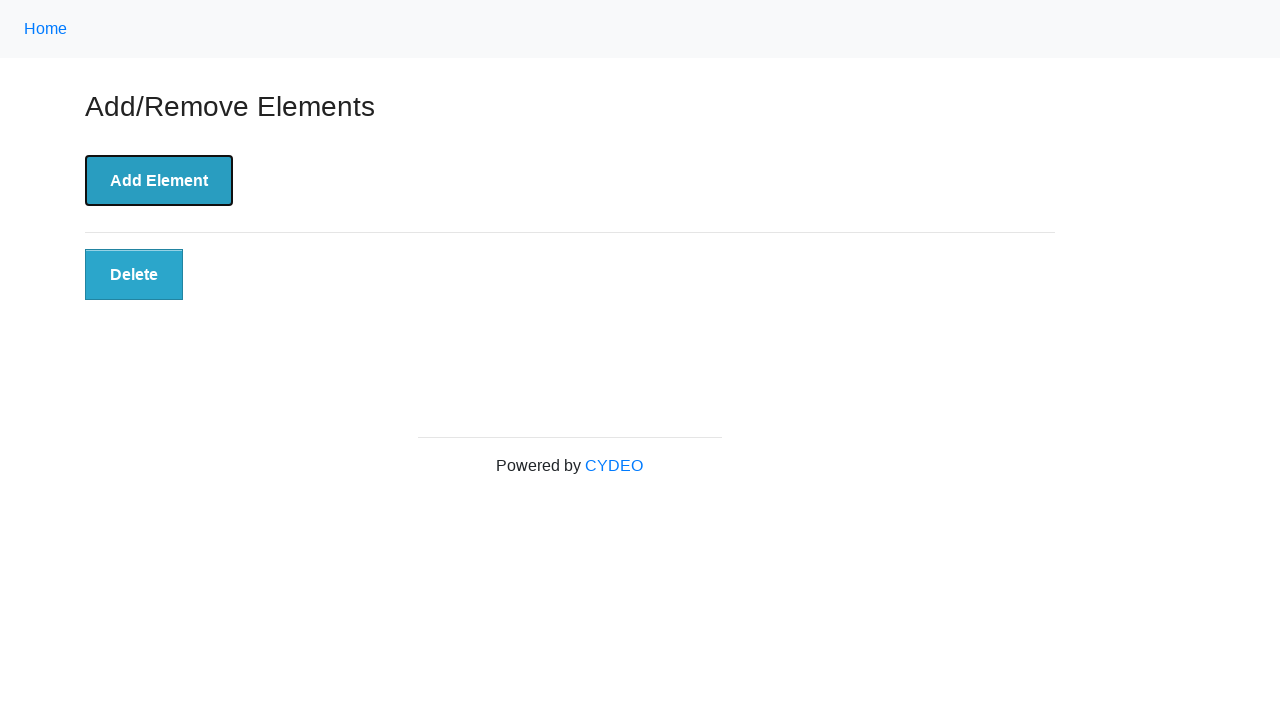

Delete button appeared after element was added
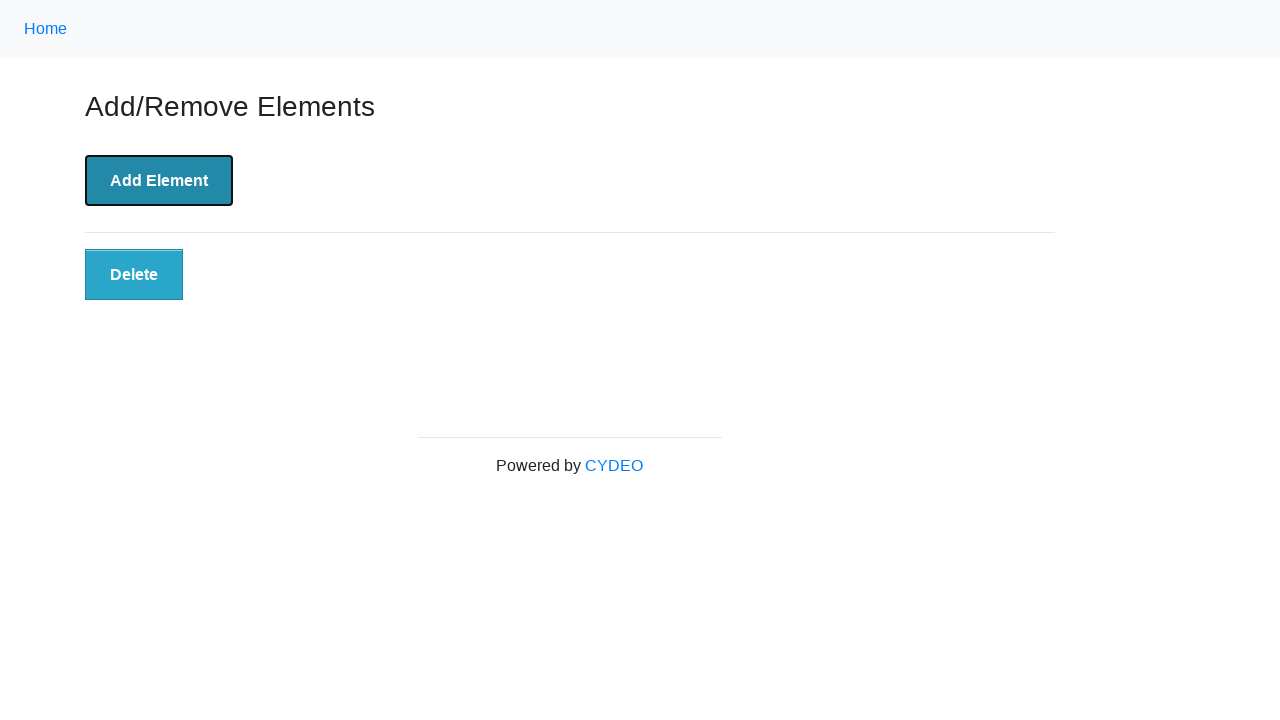

Clicked Delete button to remove the dynamically added element at (134, 275) on button:text('Delete')
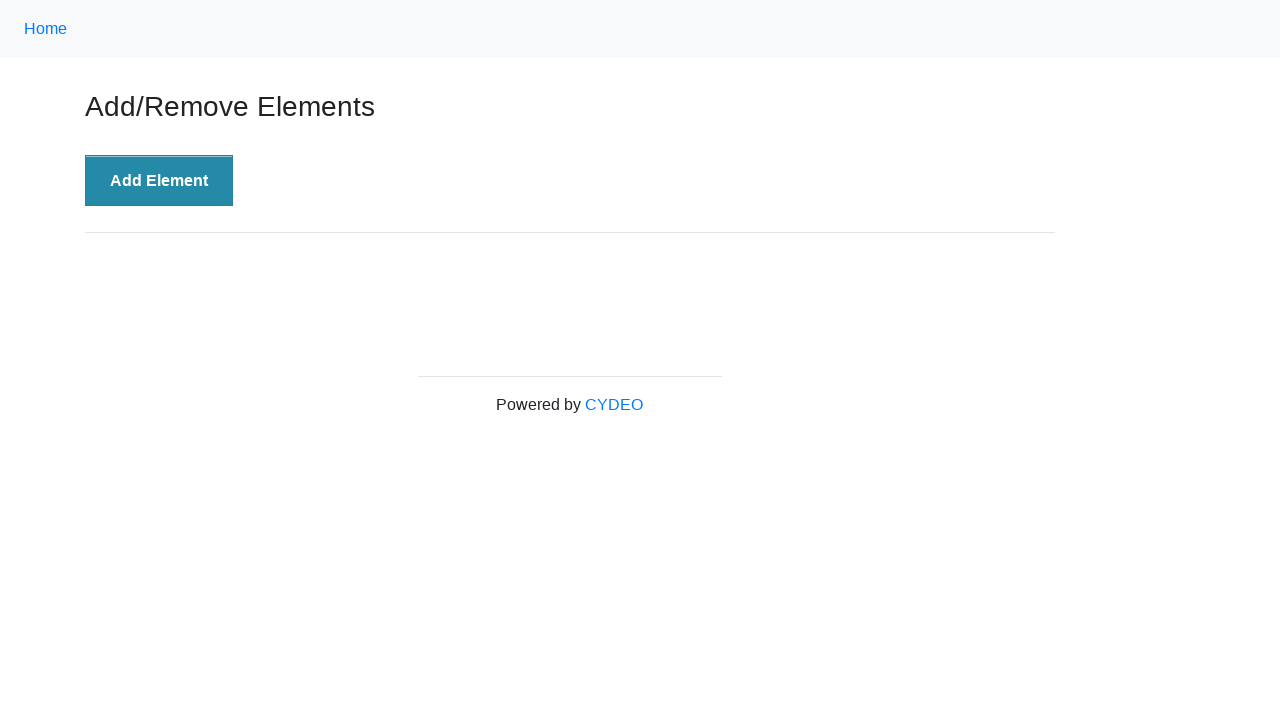

Delete button is no longer present after element was removed
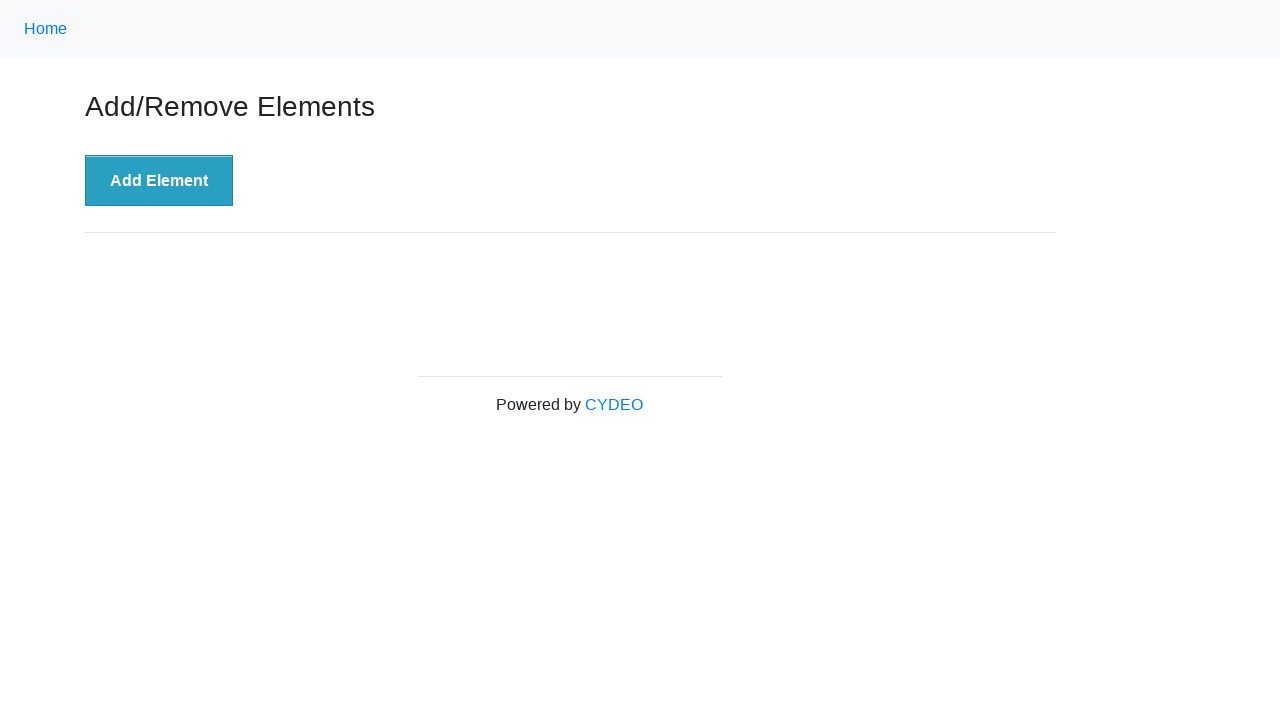

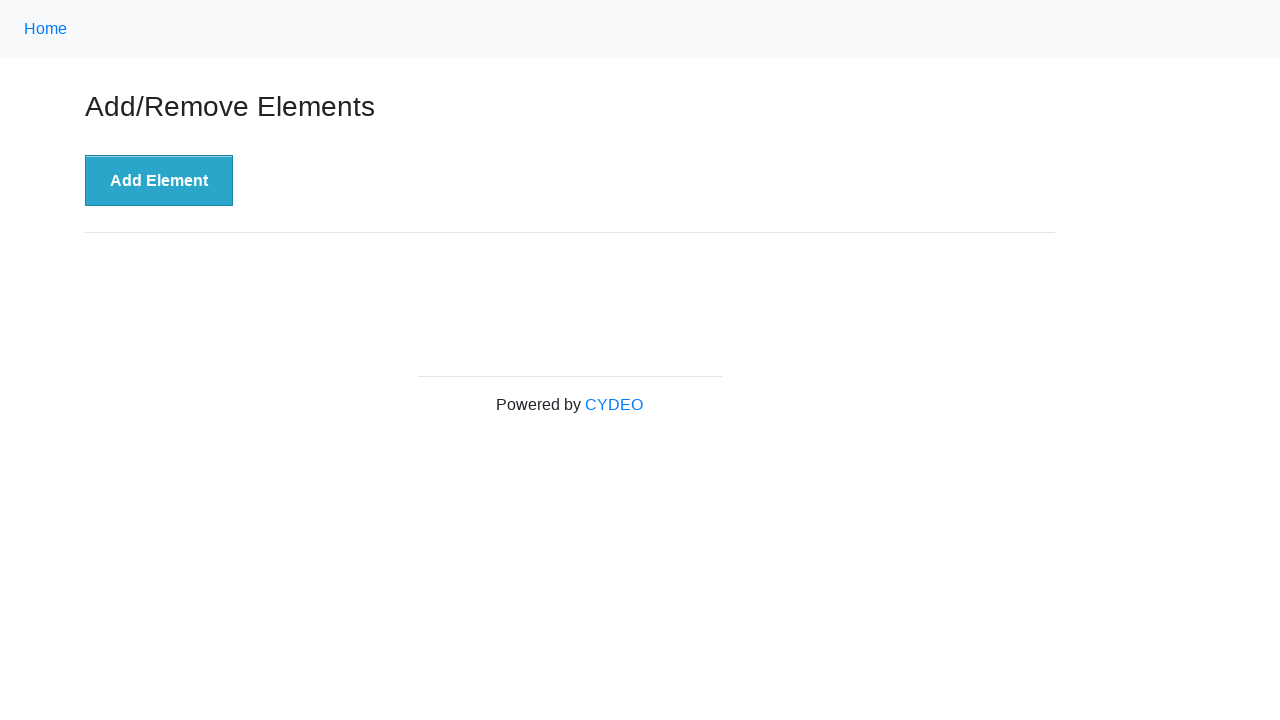